Tests different input field interactions including fill, type, and keyboard navigation methods

Starting URL: https://letcode.in/edit

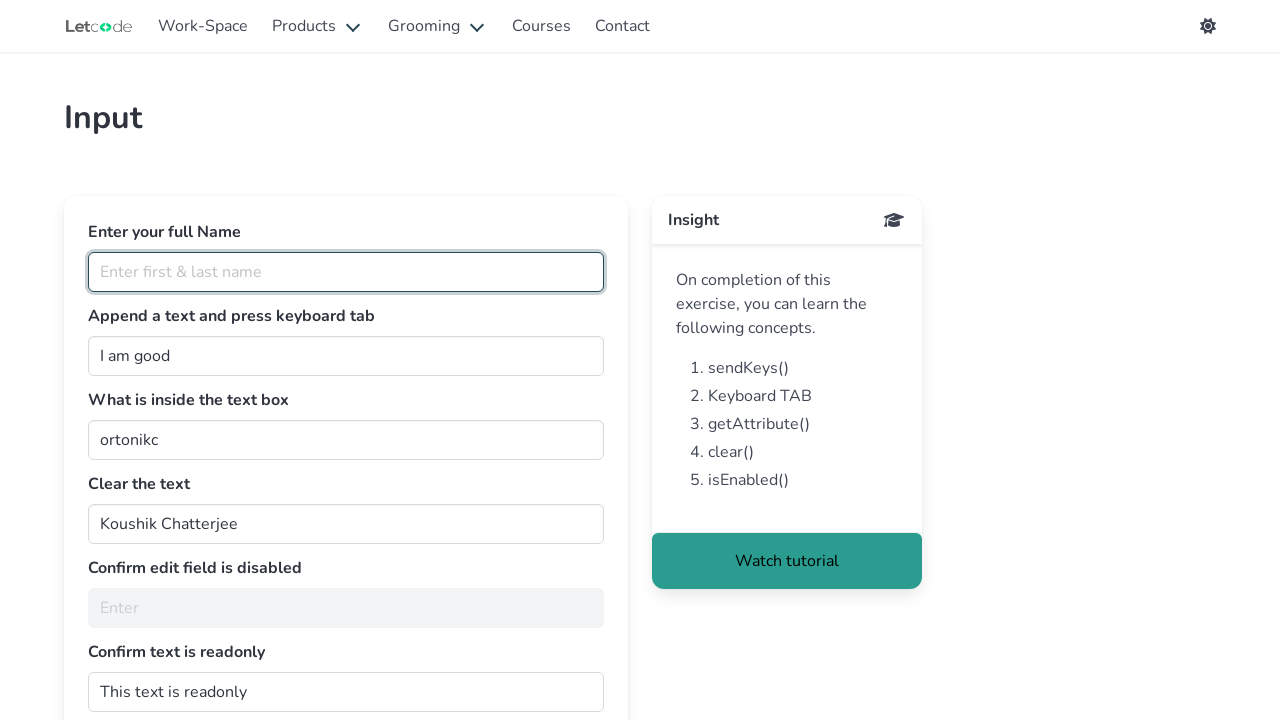

Located input field with id 'join'
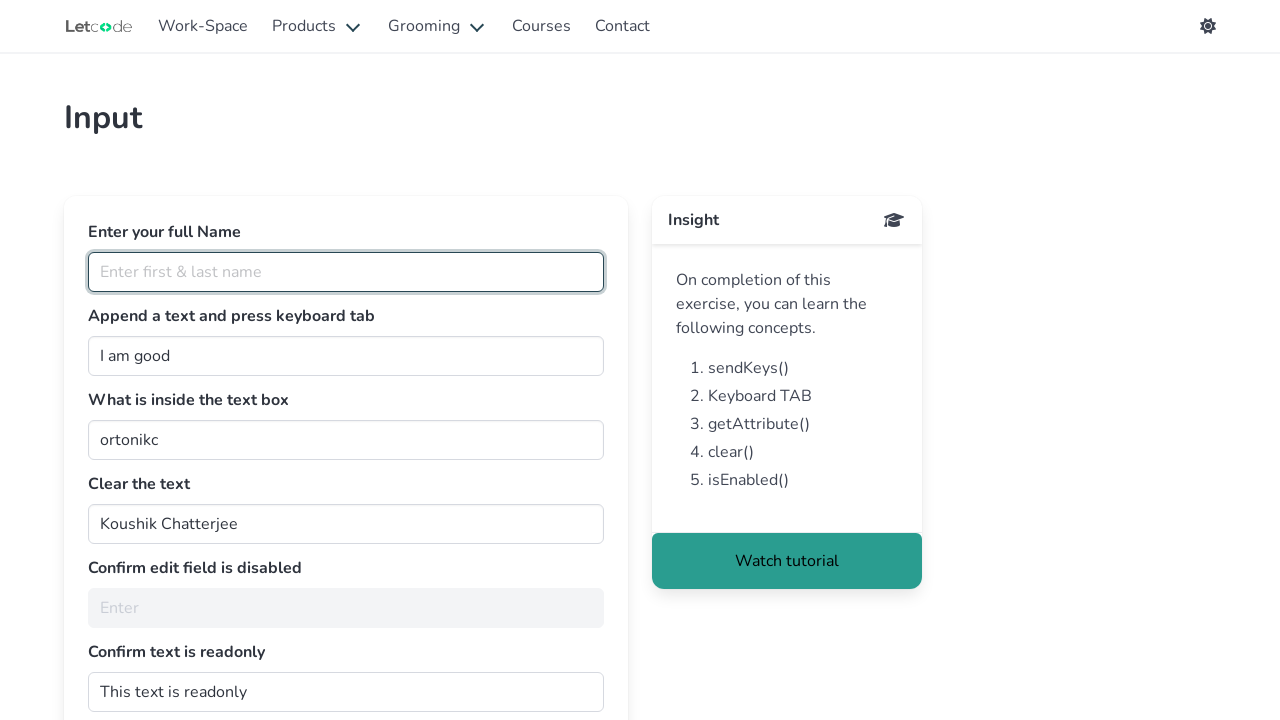

Filled input field with 'Hi' using fill method on #join
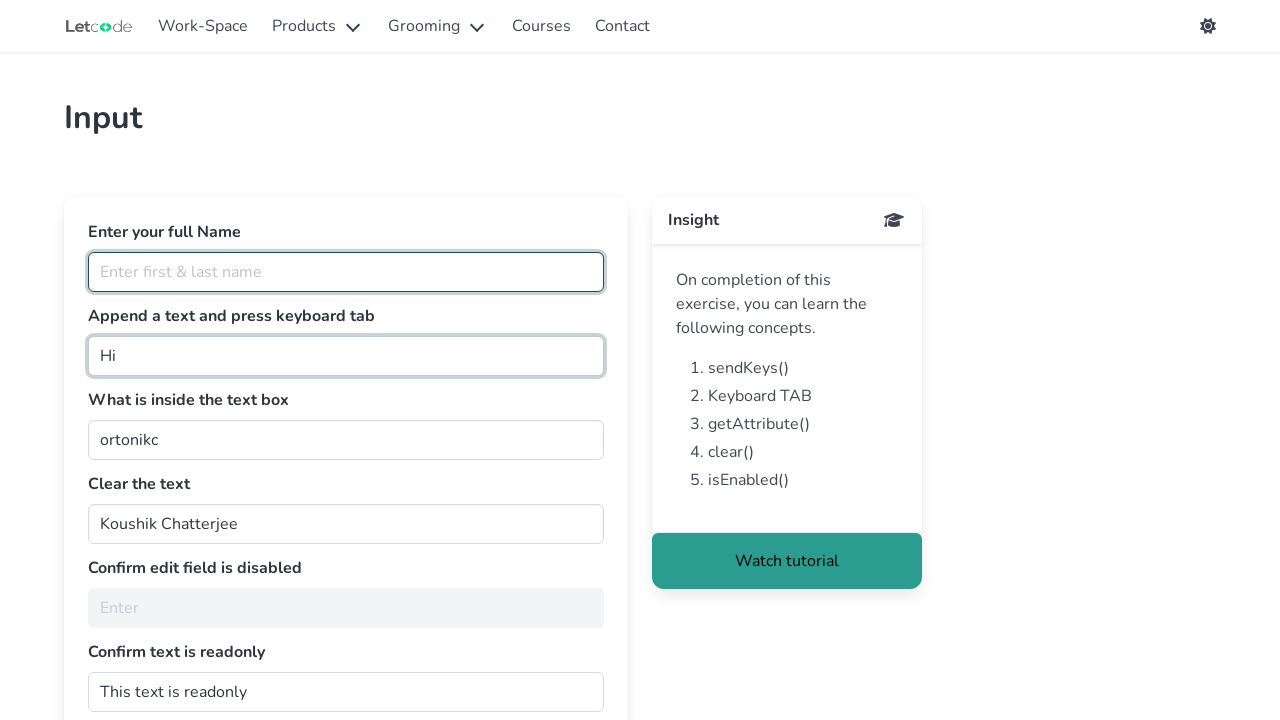

Navigated to https://letcode.in/edit
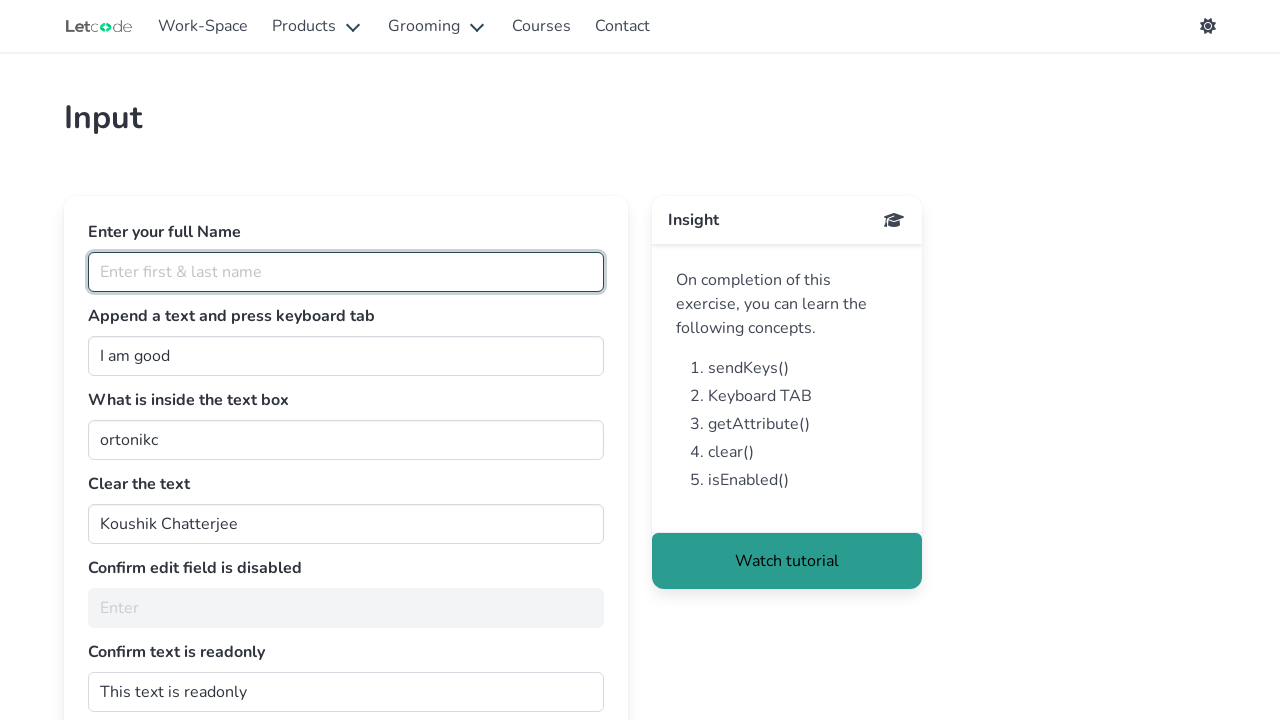

Appended 'Human ' to input field using type method on #join
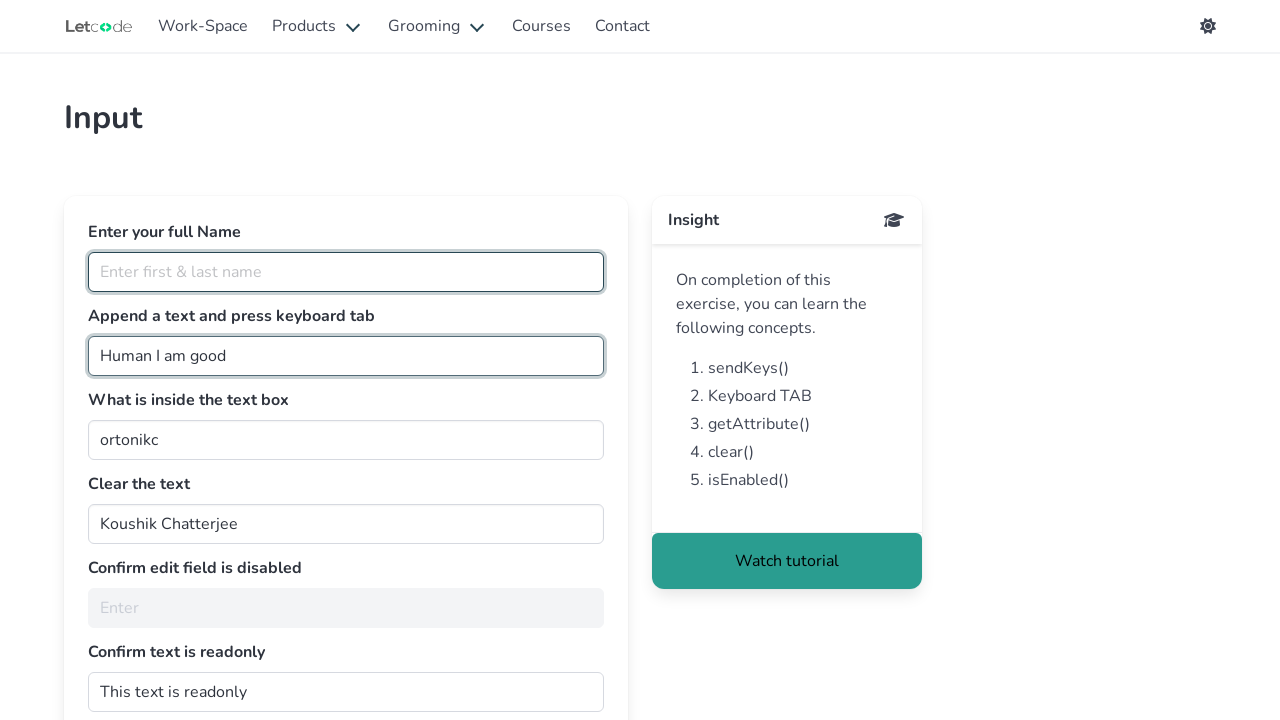

Navigated to https://letcode.in/edit again
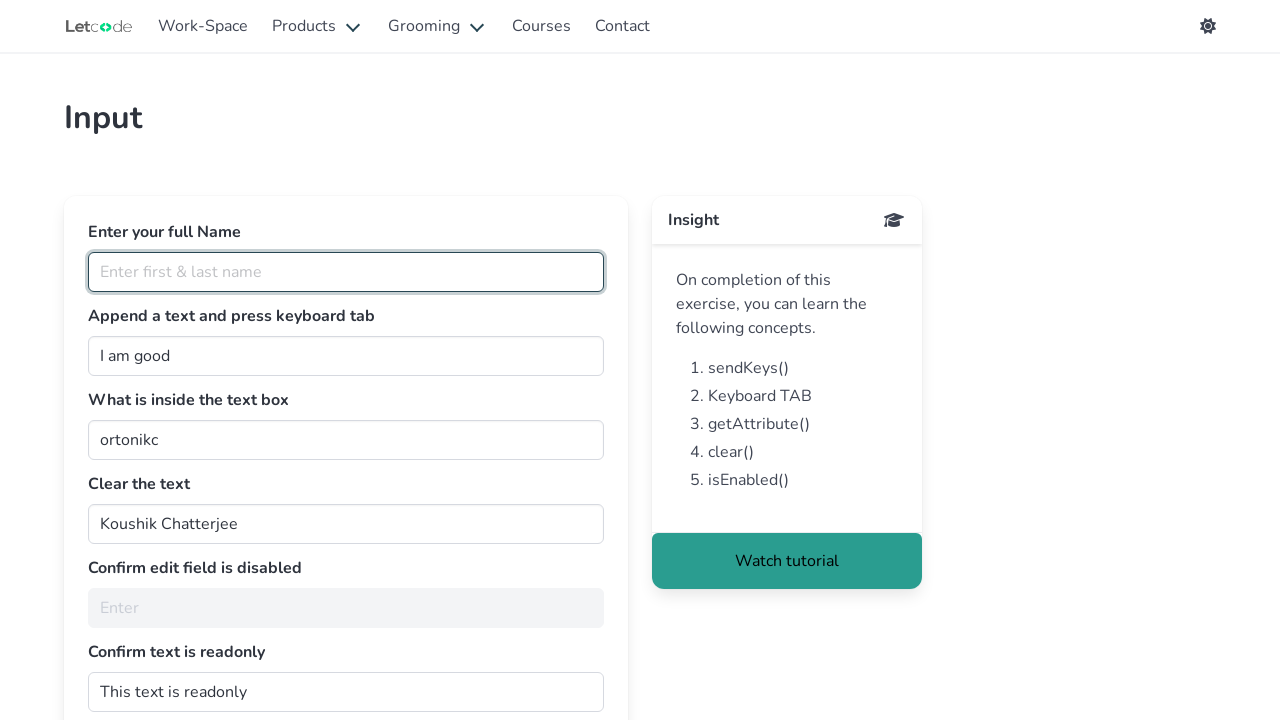

Focused on input field on #join
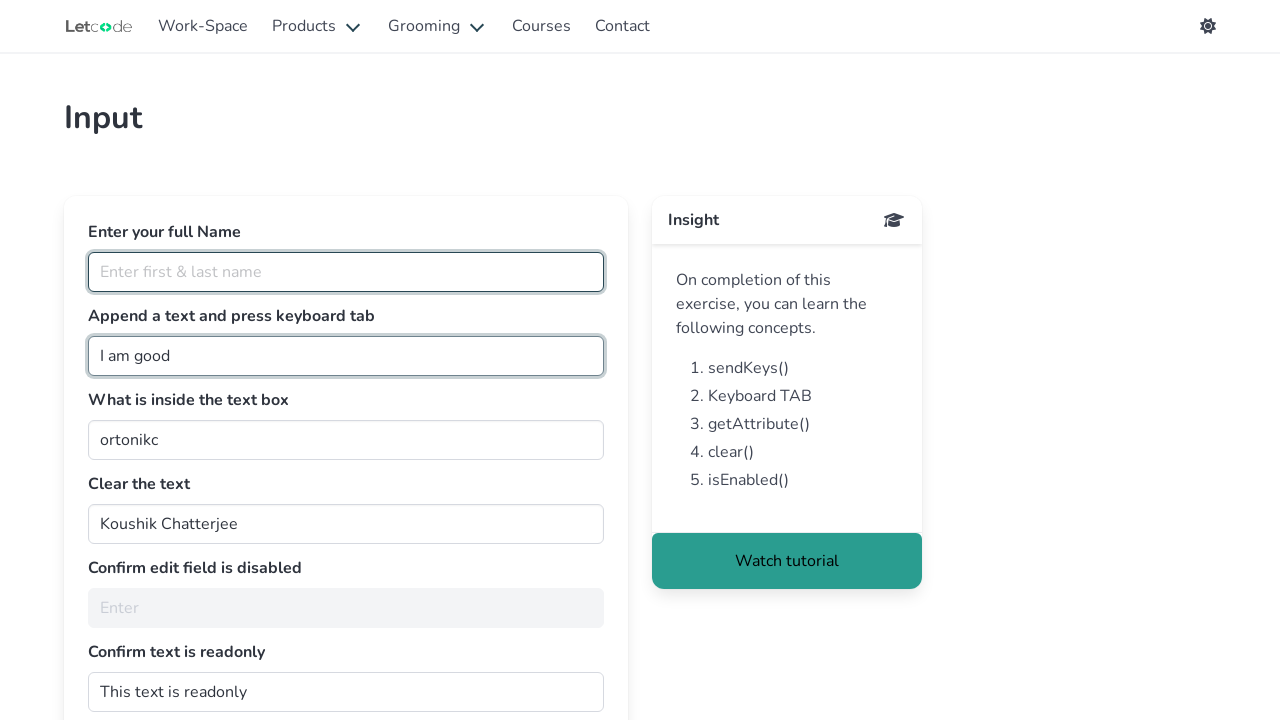

Pressed End key to navigate to end of input field
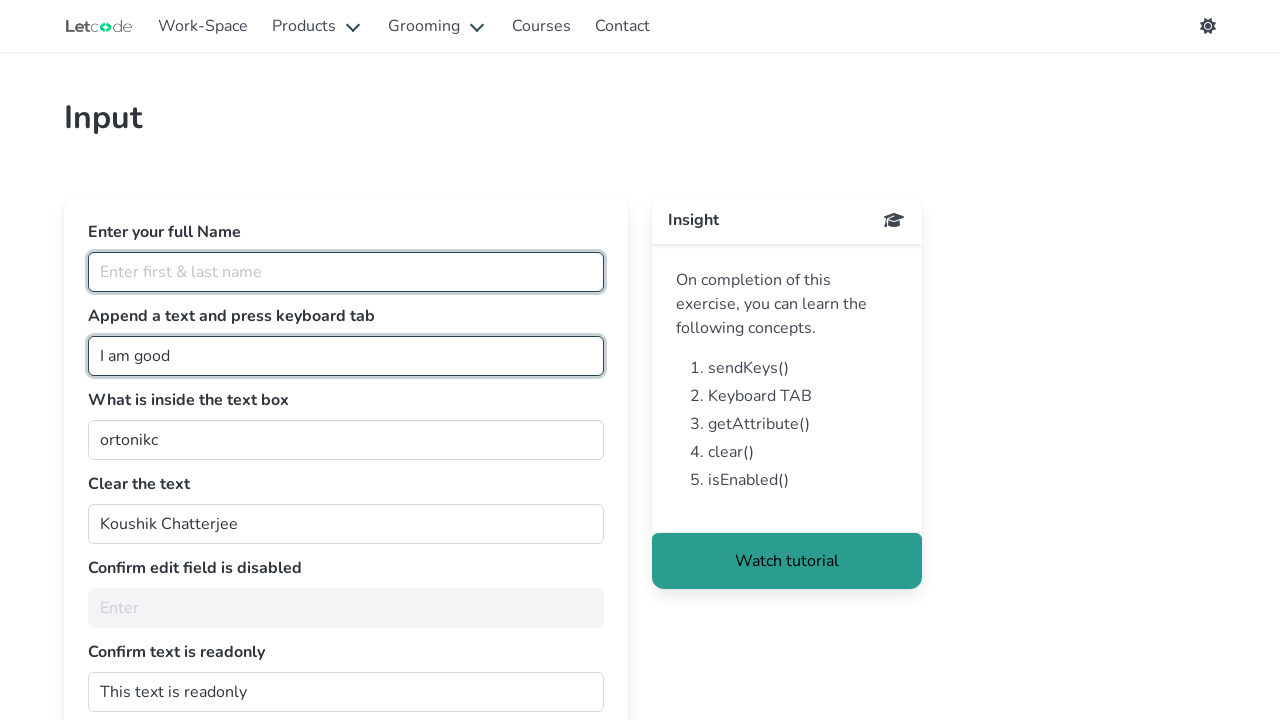

Appended ' Human' to the end of input field on #join
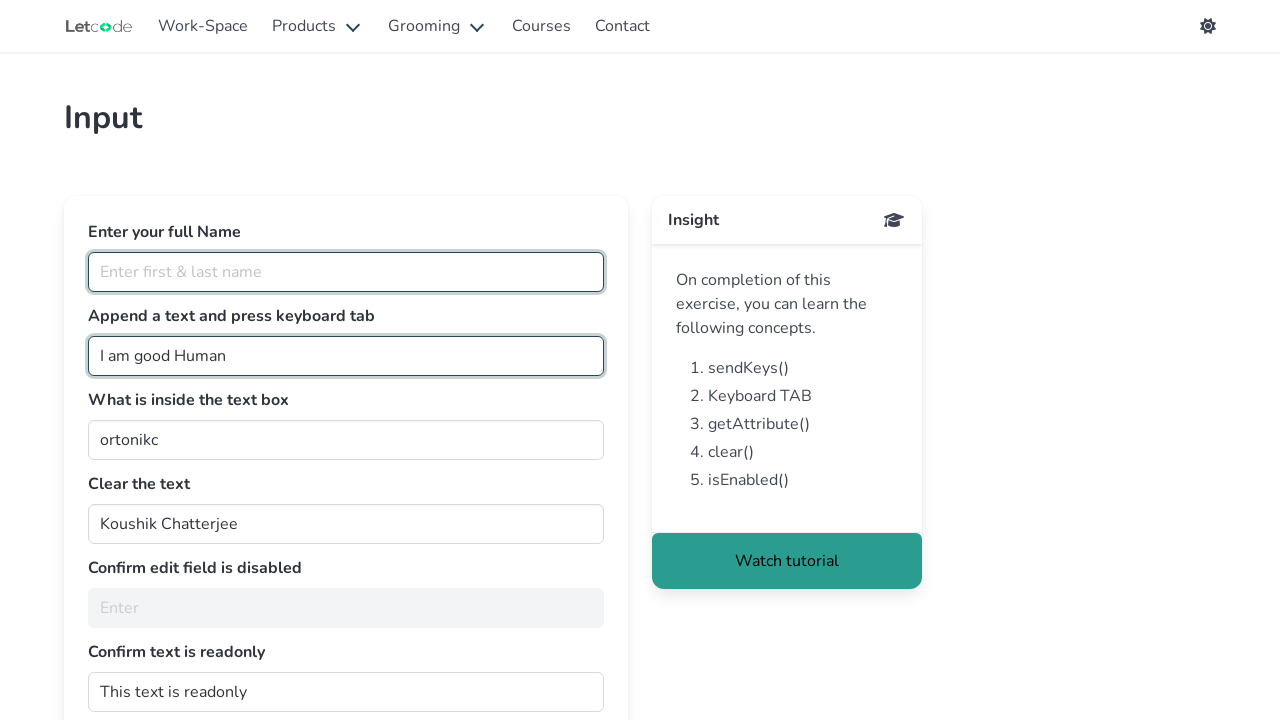

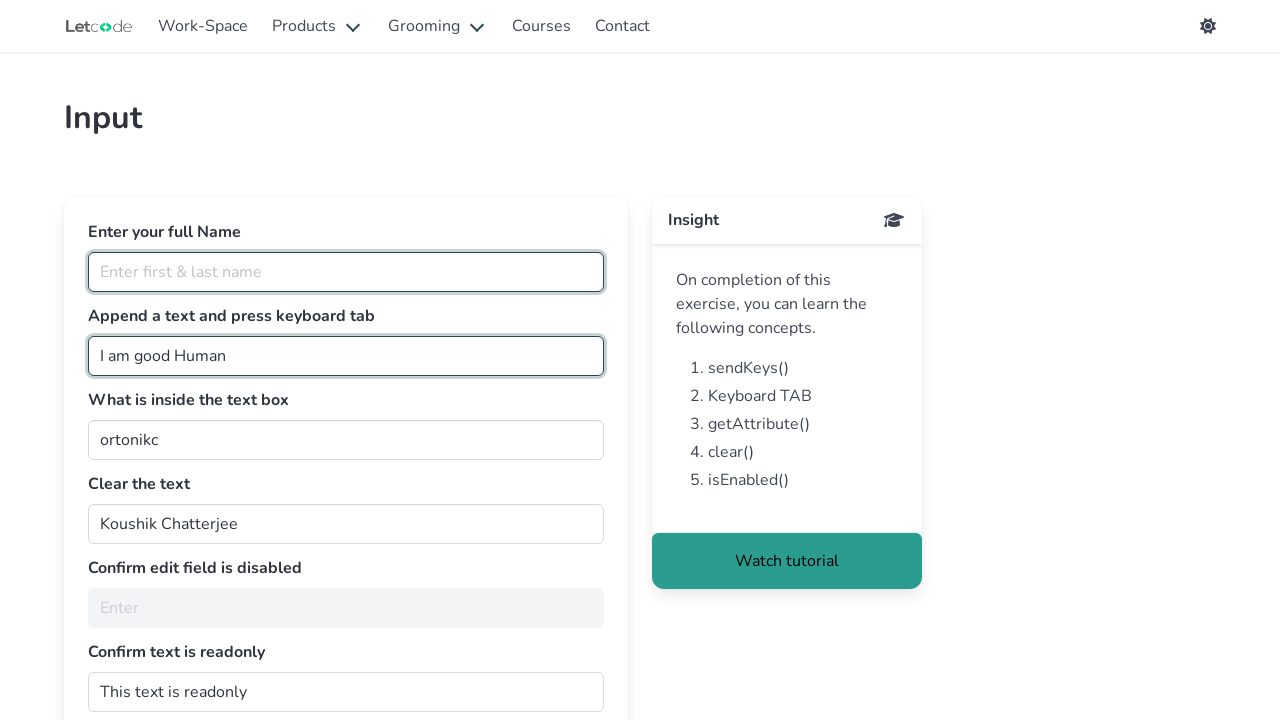